Tests the search filters by checking a checkbox and entering a park name search term

Starting URL: https://bcparks.ca/active-advisories/

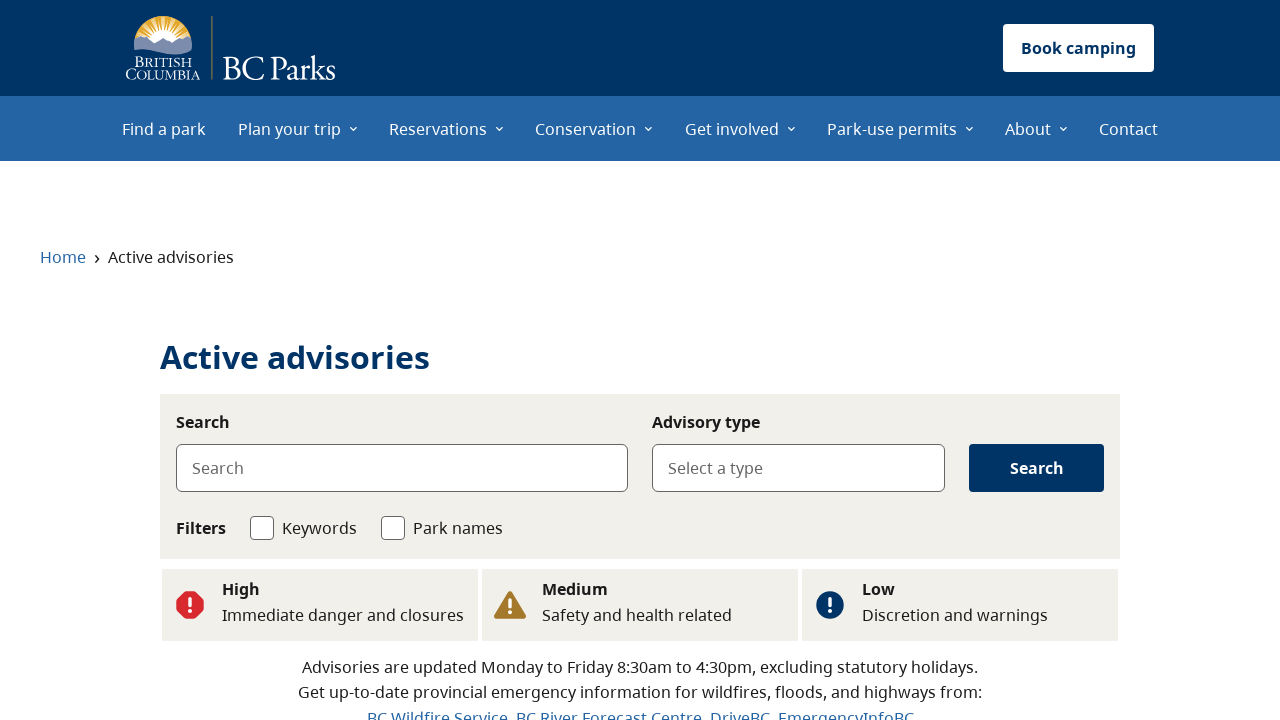

Waited for page to fully load with networkidle state
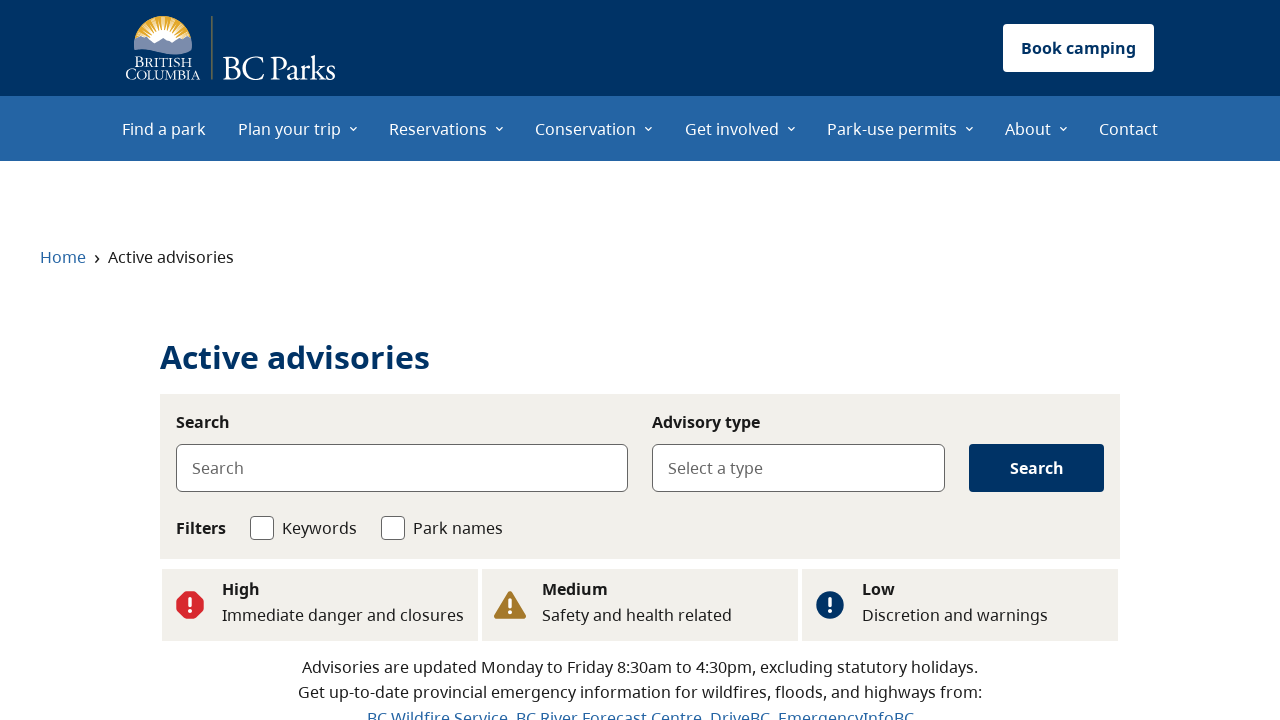

Checked the second checkbox in the search filters at (393, 528) on internal:role=checkbox >> nth=1
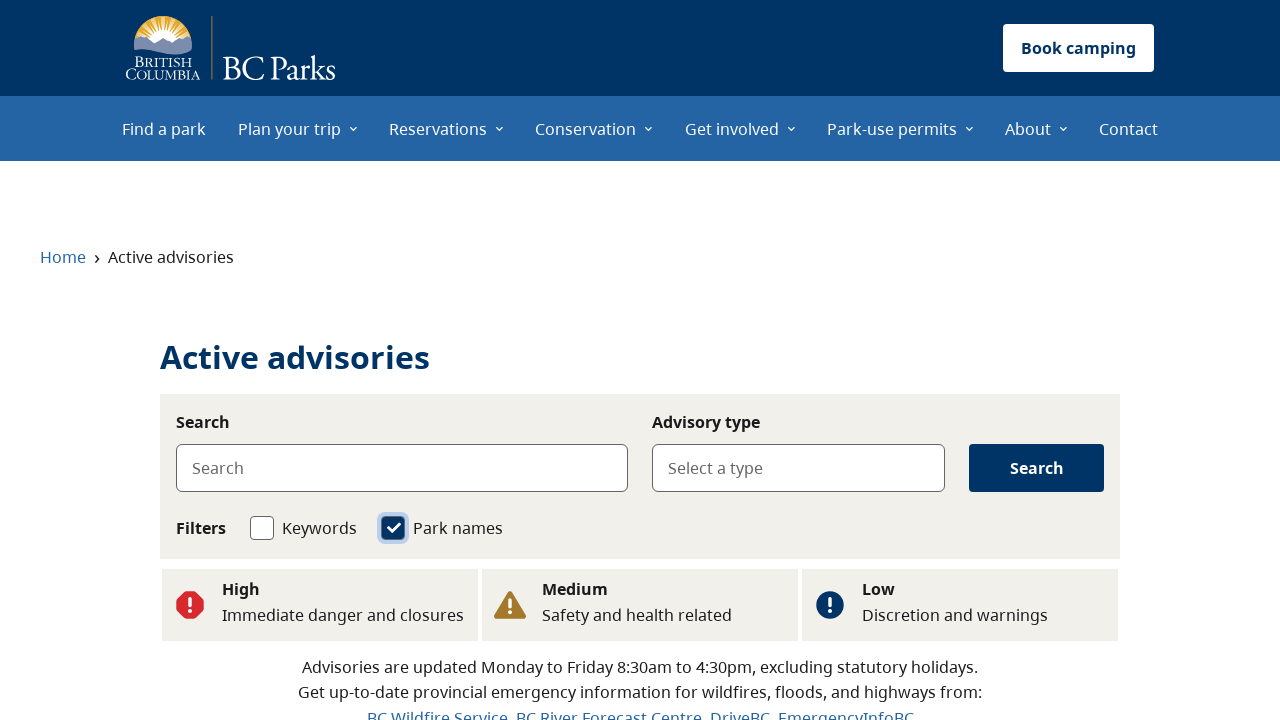

Entered 'Babine' in the search textbox on internal:role=textbox[name="Search"i]
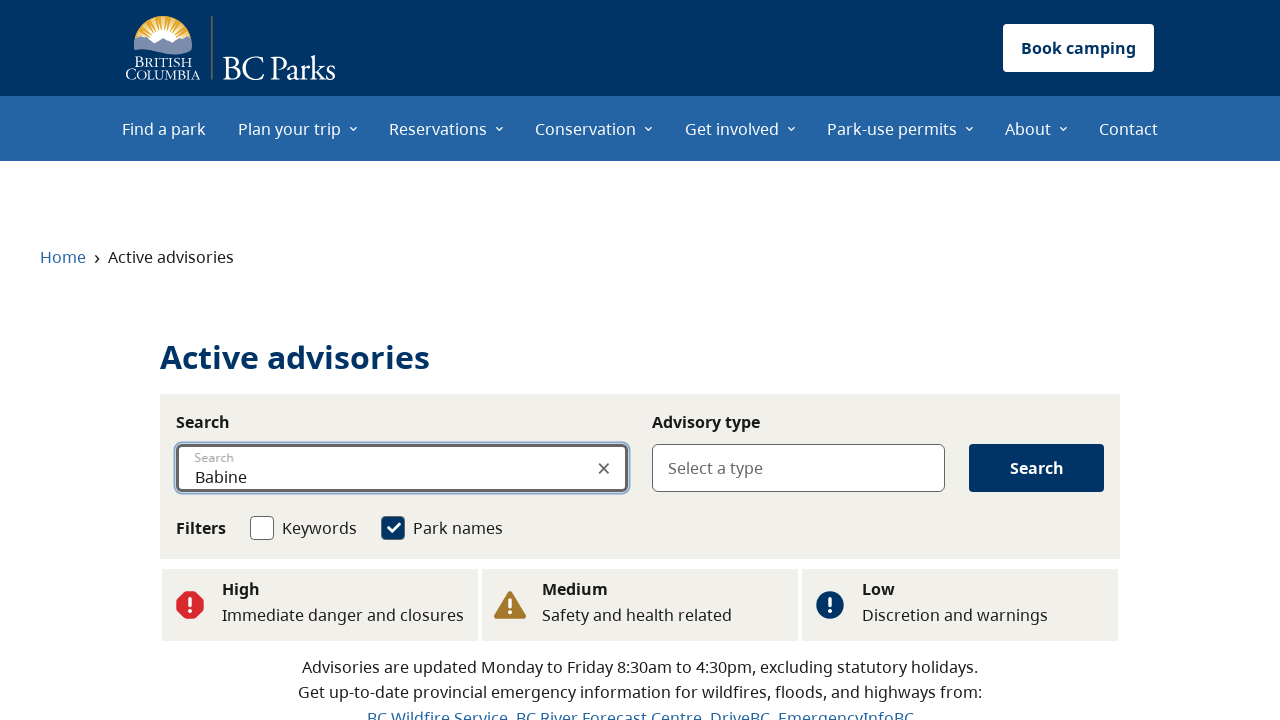

Clicked the Search button to apply filters at (1037, 468) on internal:role=button[name="Search"i]
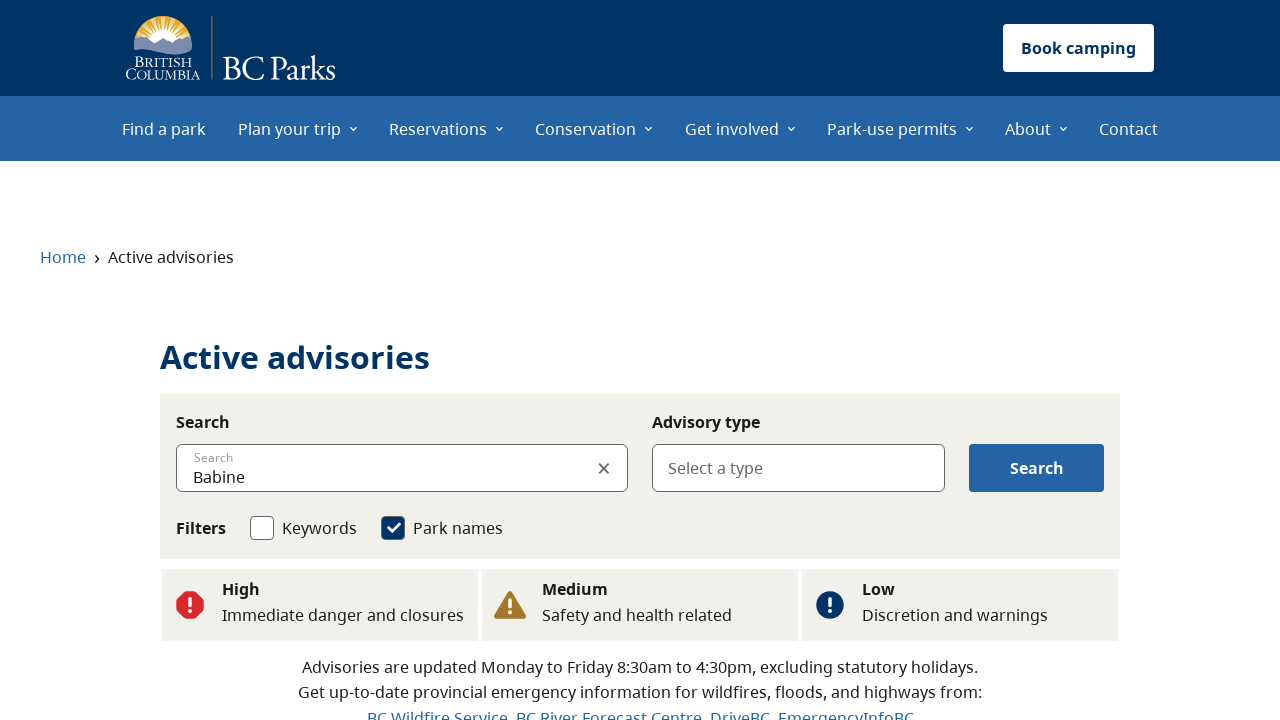

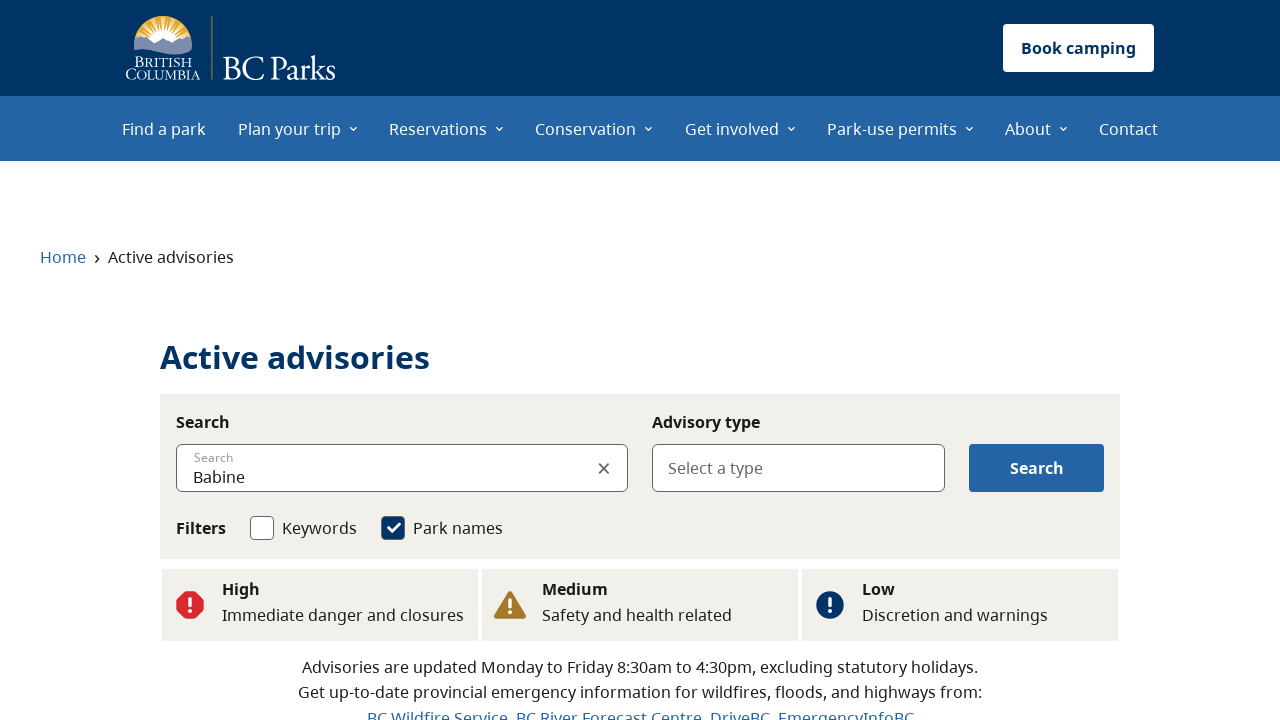